Tests navigation on Apple's iPhone shop page by intercepting API responses to modify product names, then clicking on an iPhone 16 option button

Starting URL: https://www.apple.com/shop/buy-iphone

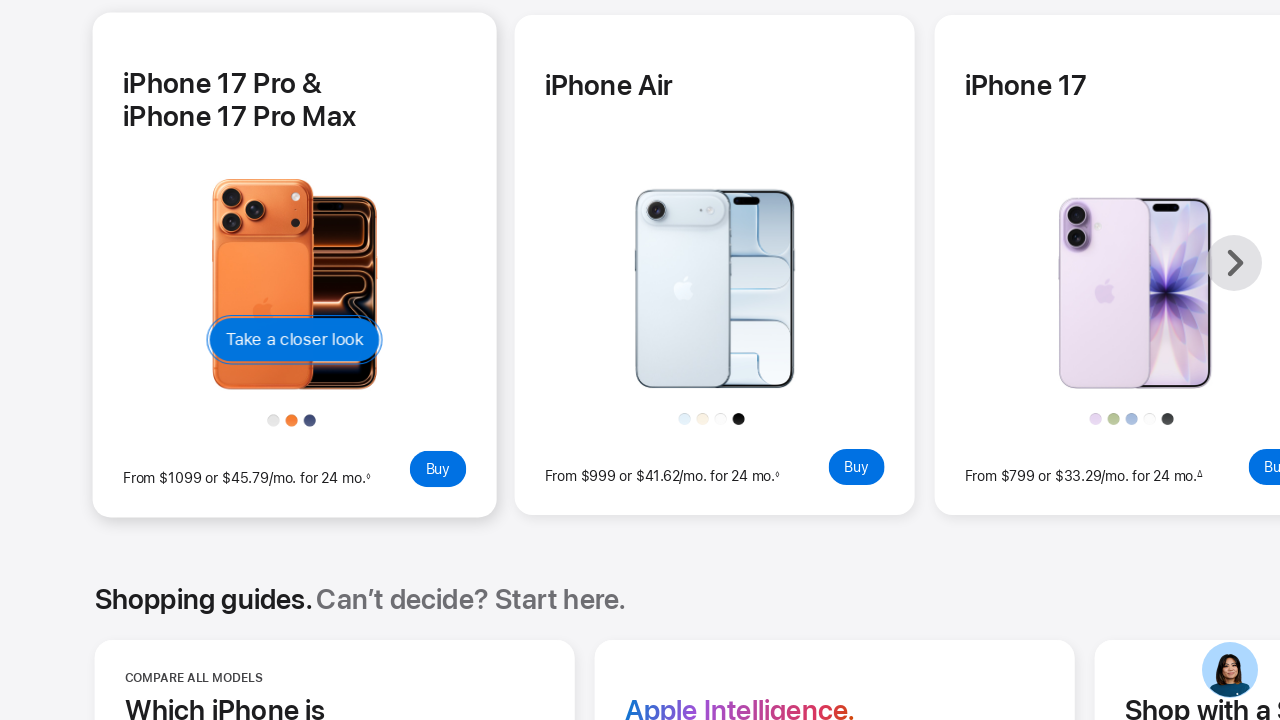

Set up route handler to intercept and modify API responses for product names
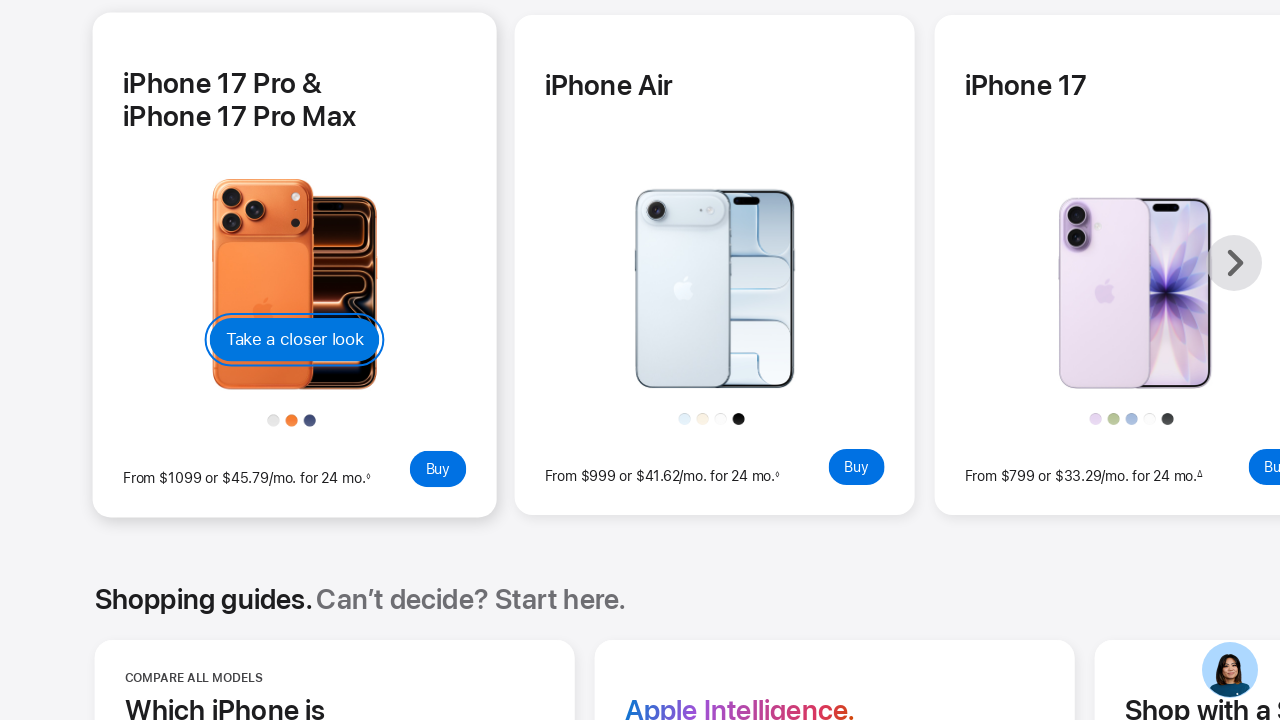

Waited for page to reach network idle state
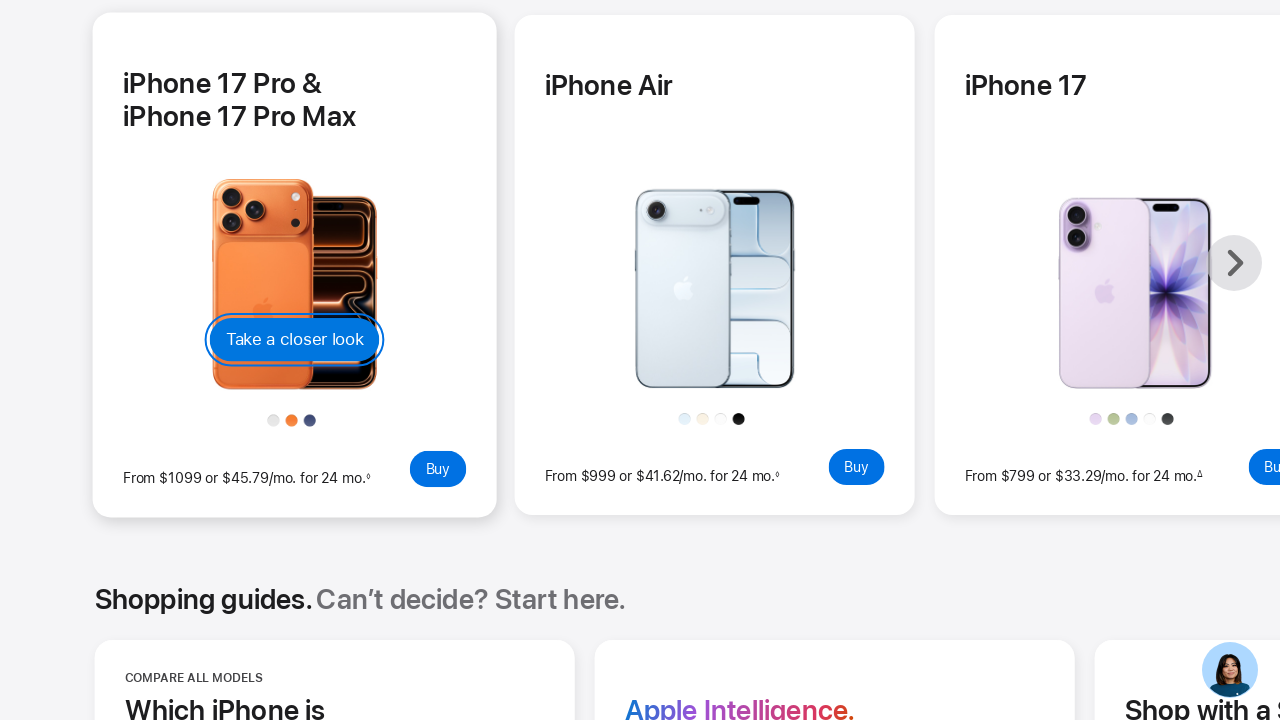

Clicked on iPhone 16 option button at (295, 340) on xpath=//button[@data-index='1']
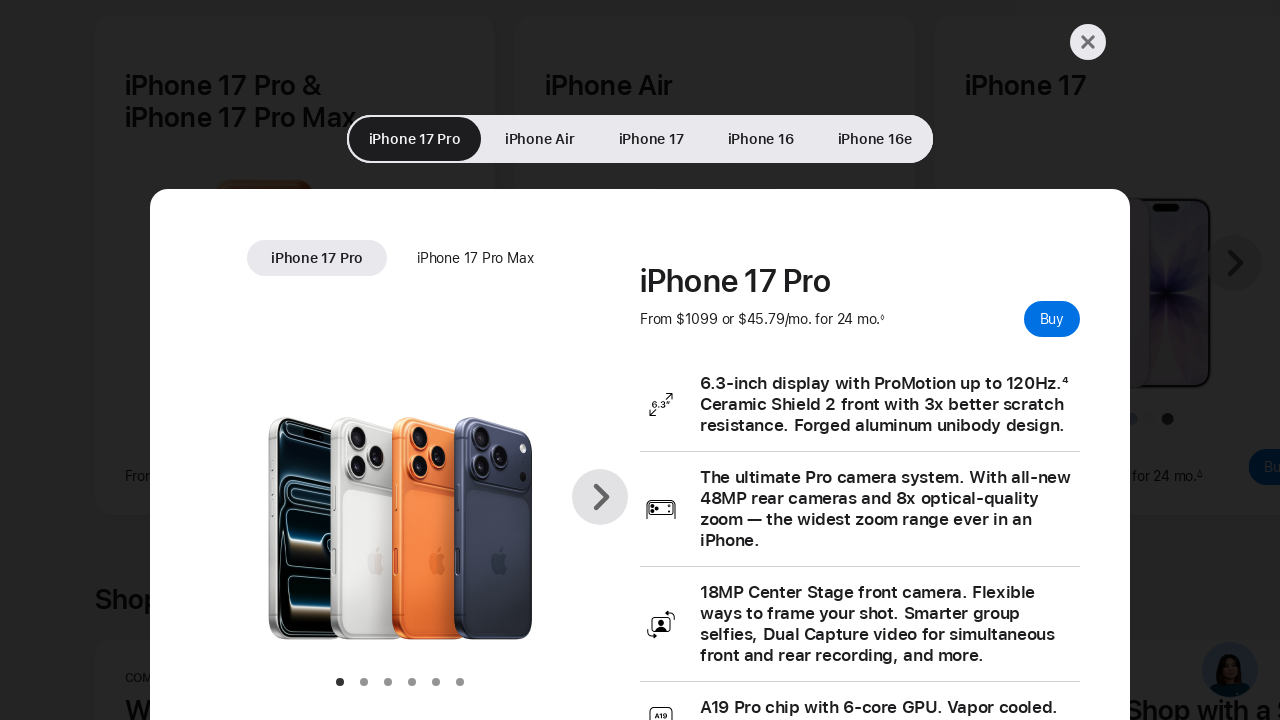

Waited 2 seconds for content to update
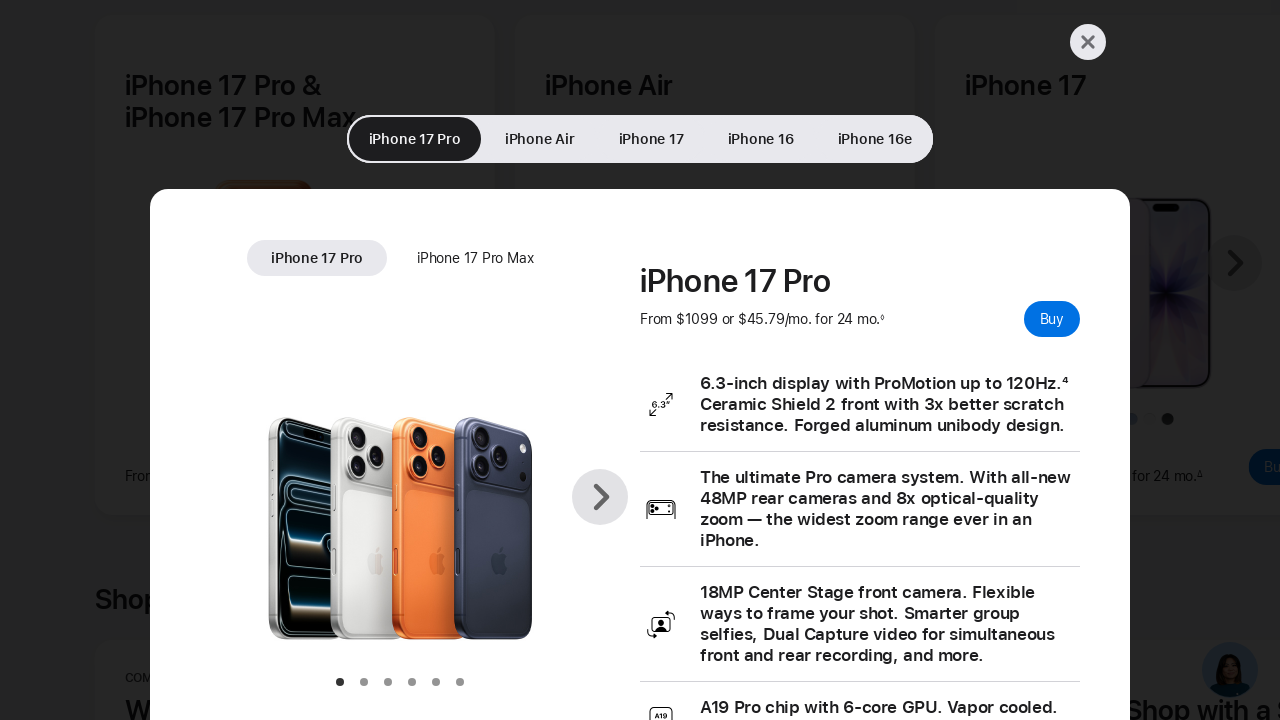

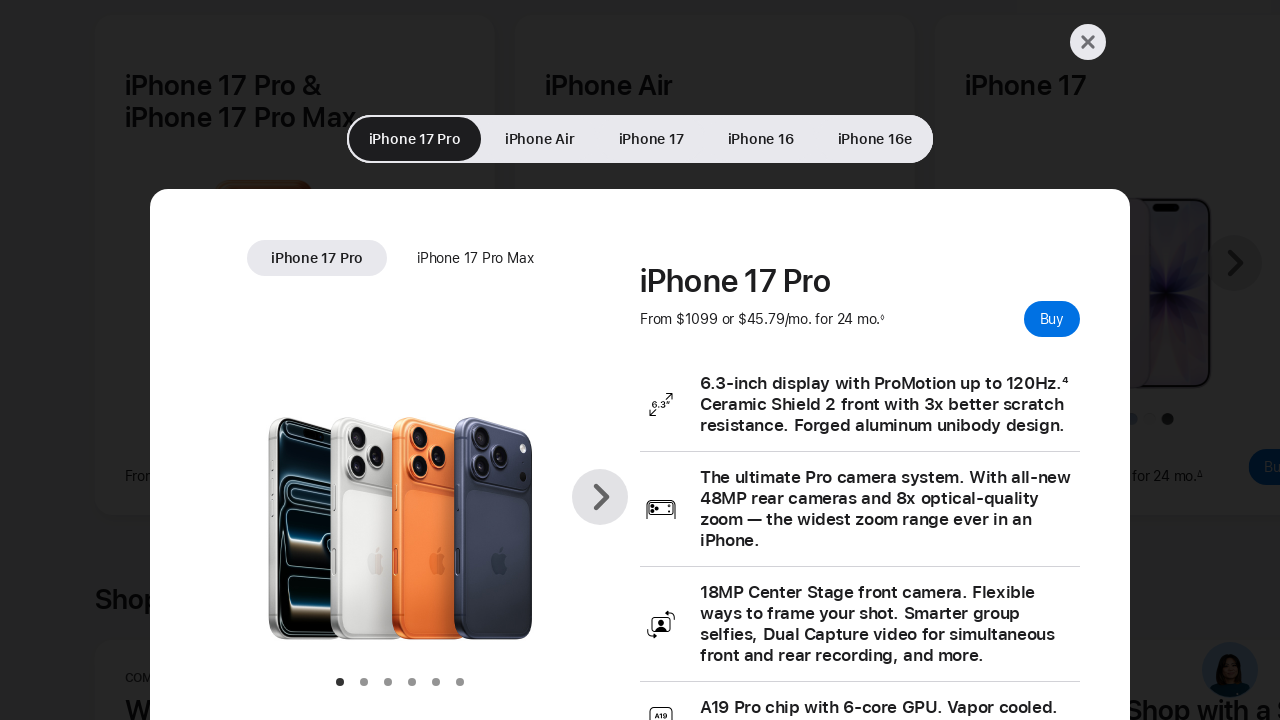